Navigates to the Woodland Worldwide website and verifies the page loads successfully.

Starting URL: https://www.woodlandworldwide.com/

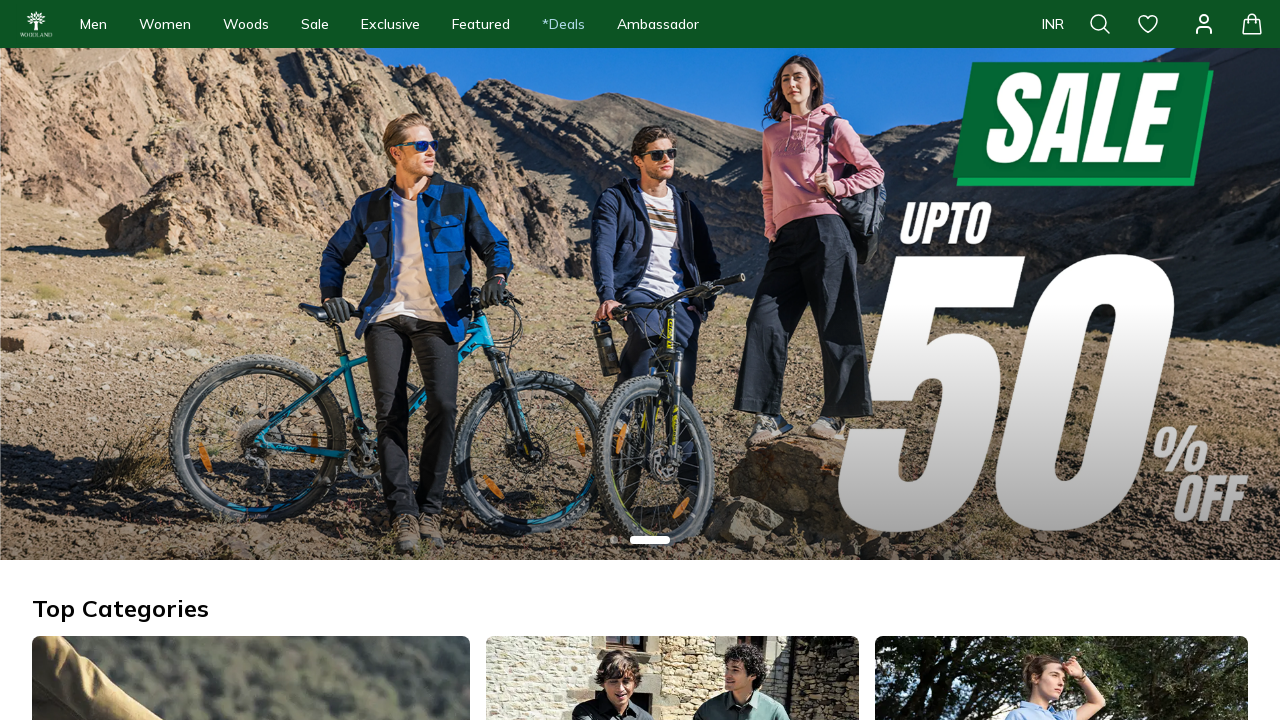

Waited for page to reach domcontentloaded state
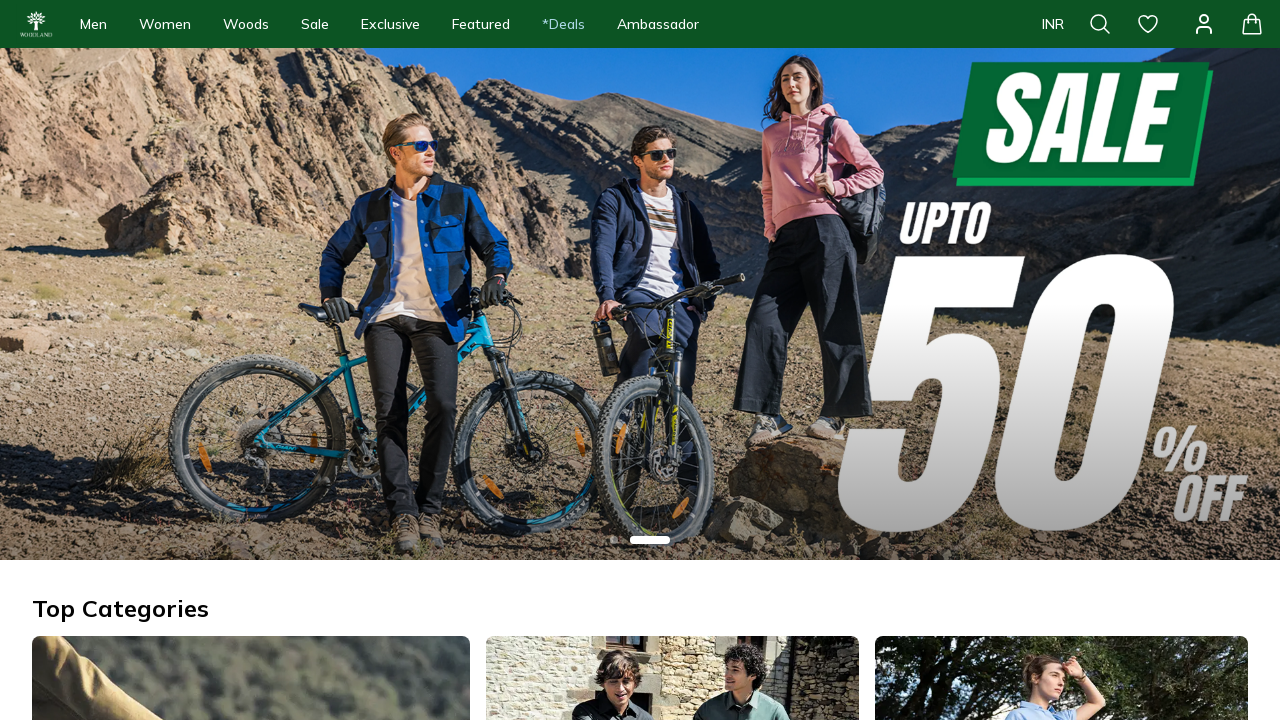

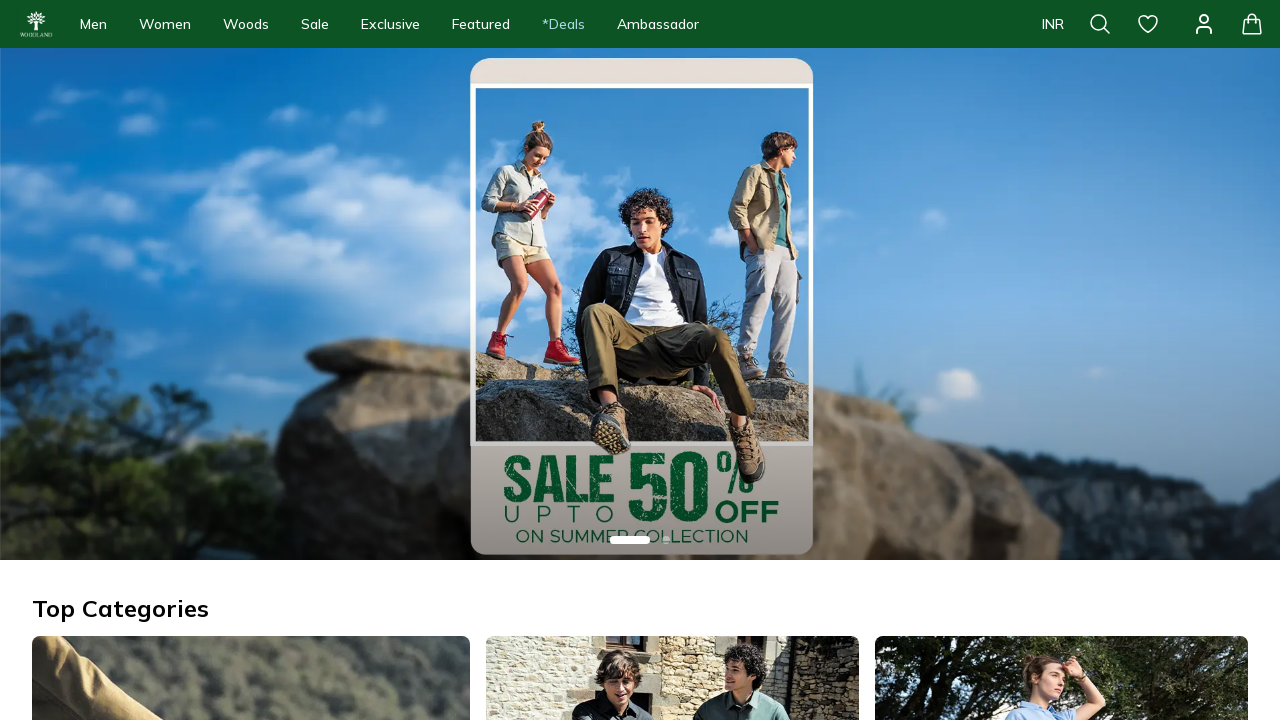